Tests the display state of form elements, filling in email and education fields if they are displayed, clicking age radio button, and verifying a hidden user element is not displayed

Starting URL: https://automationfc.github.io/basic-form/index.html

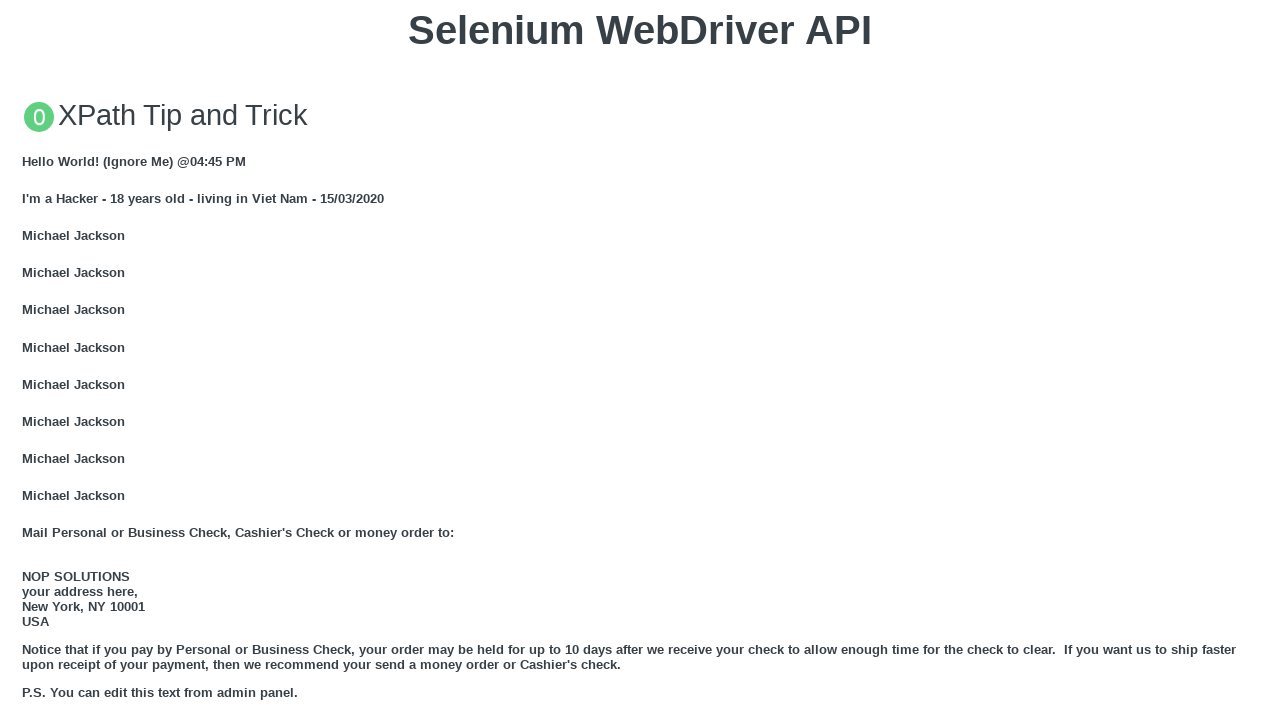

Email field is visible
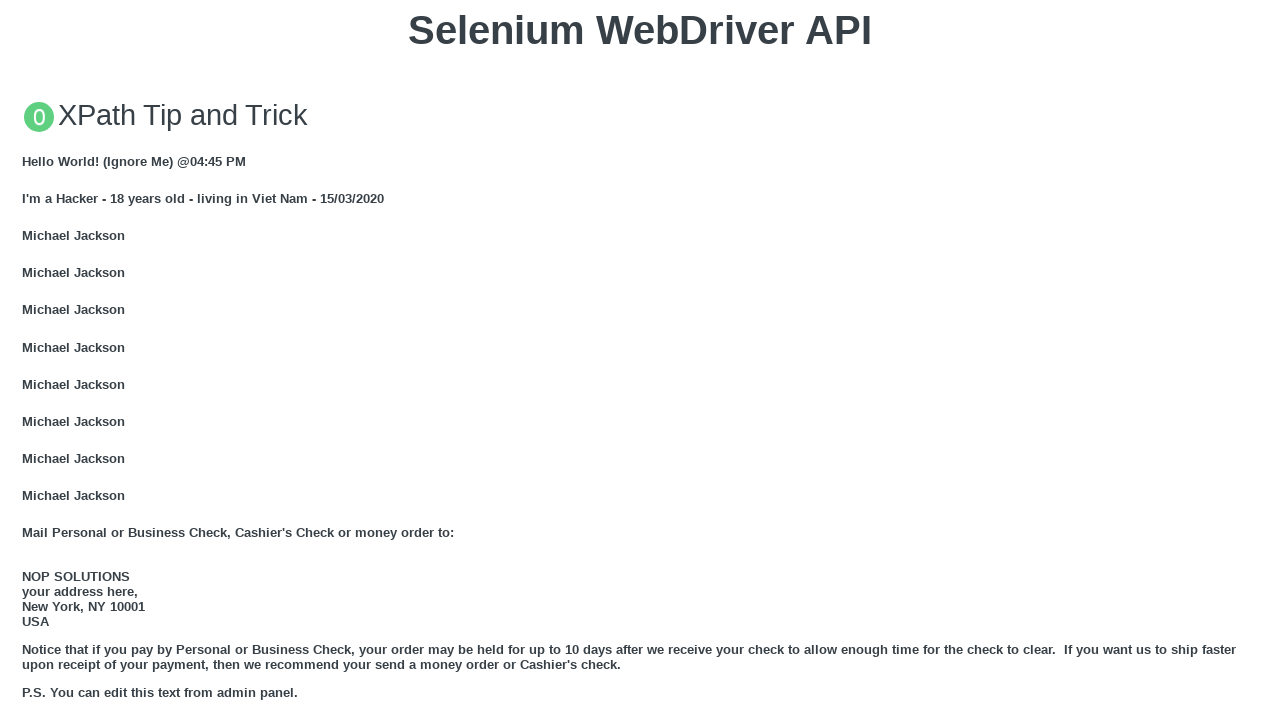

Filled email field with 'Automation Testing' on #mail
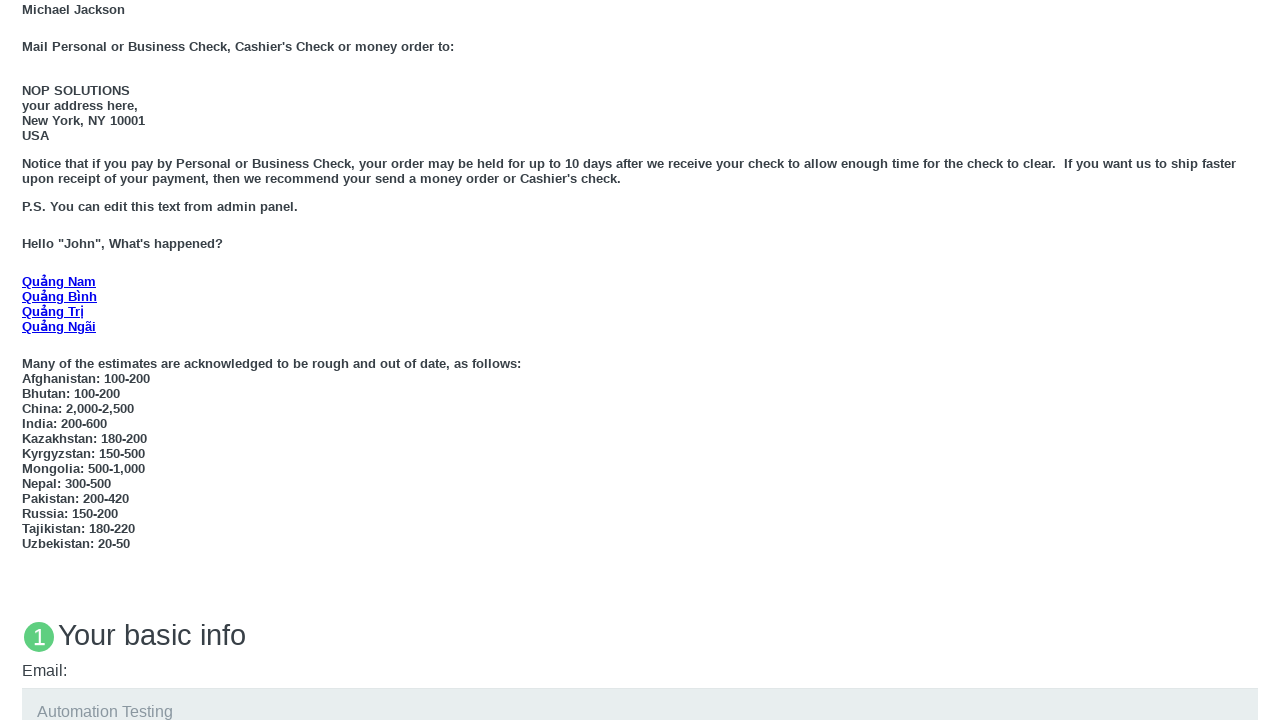

Age Under 18 radio button is visible
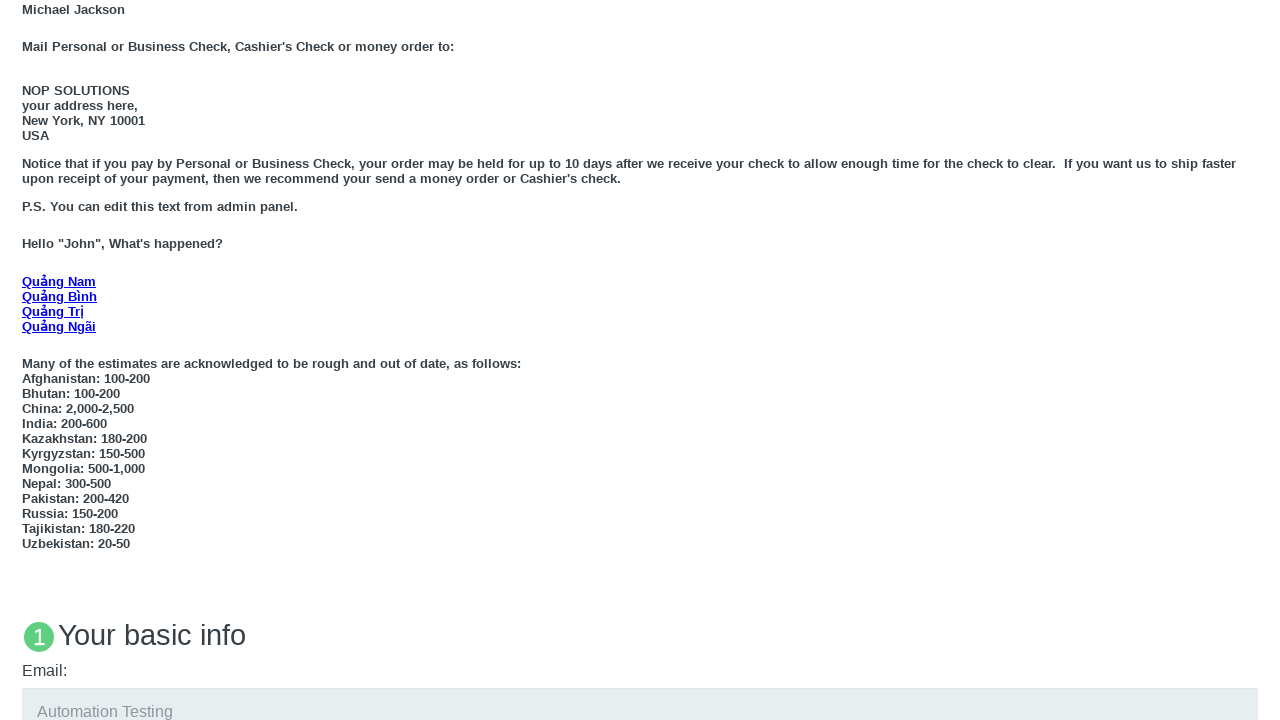

Clicked Age Under 18 radio button at (28, 360) on #under_18
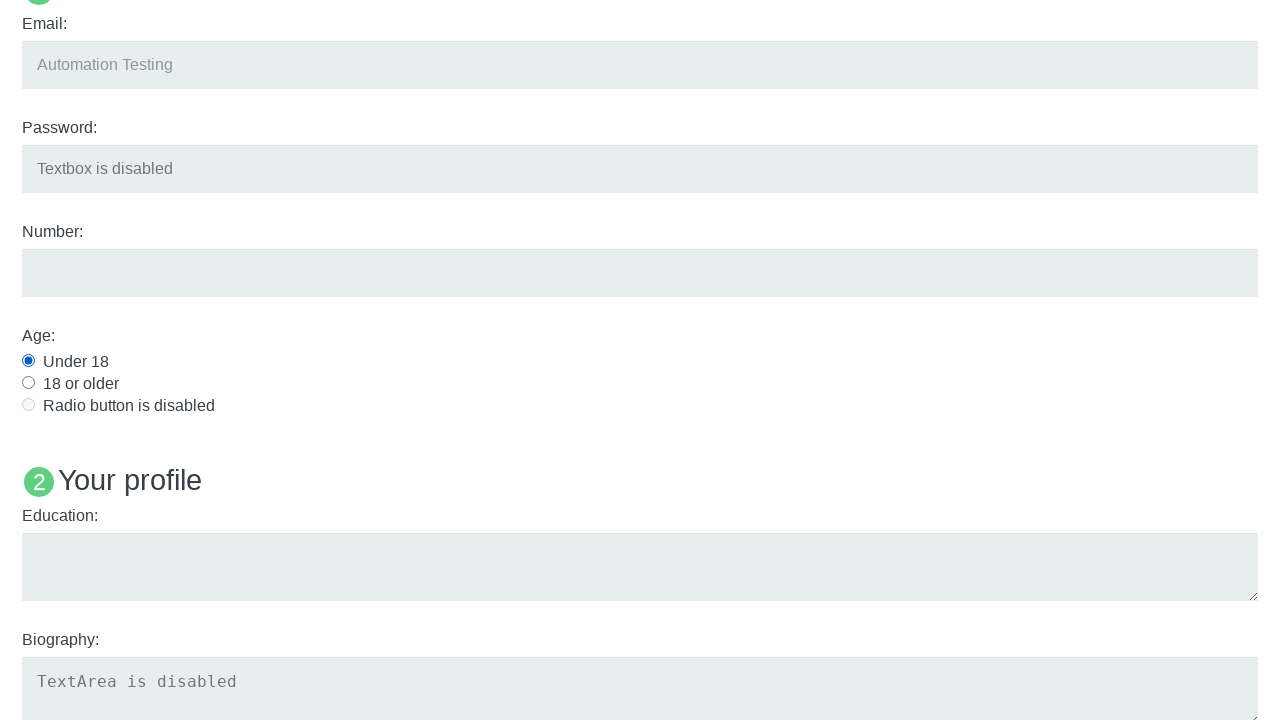

Education field is visible
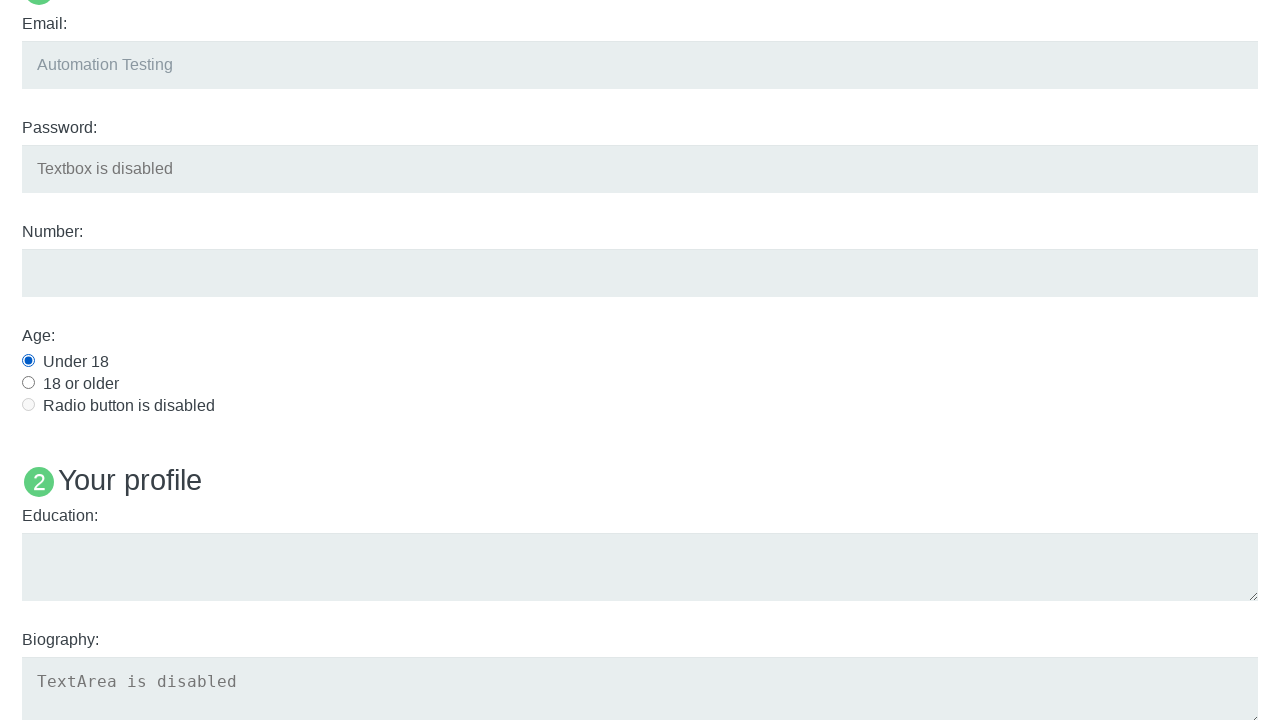

Filled education field with 'Automation Testing' on #edu
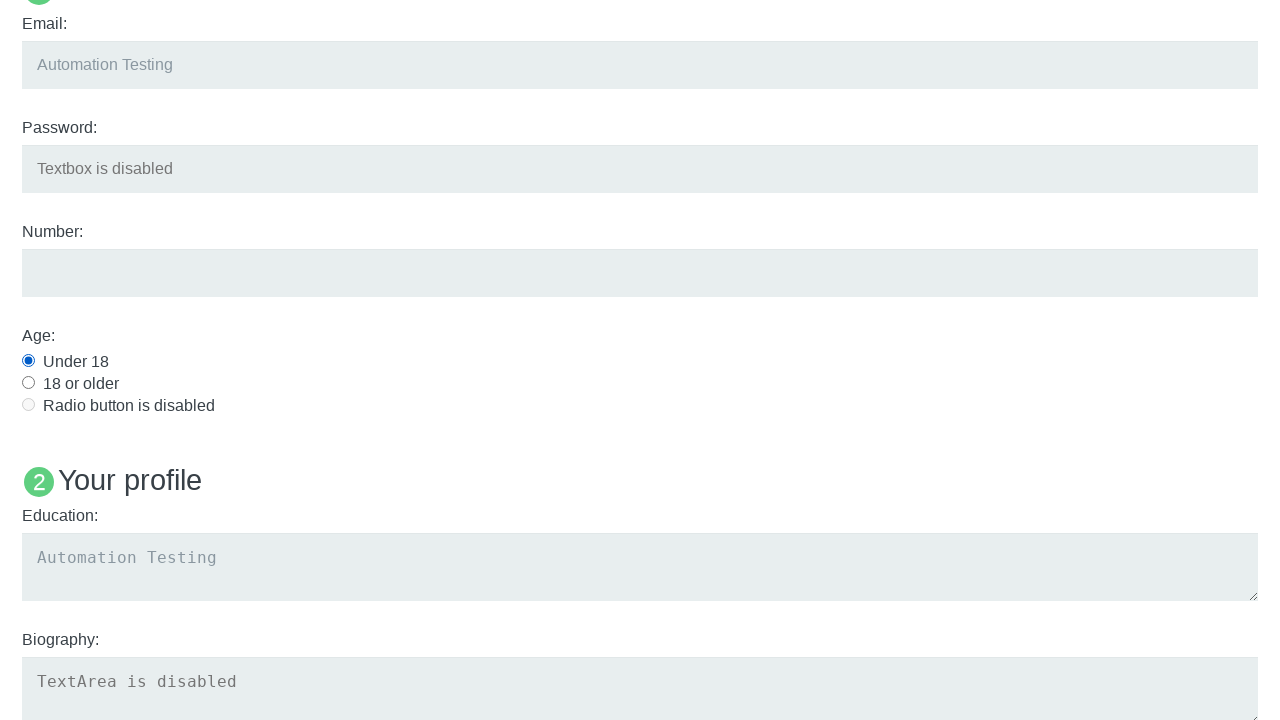

Verified that User5 element is not displayed
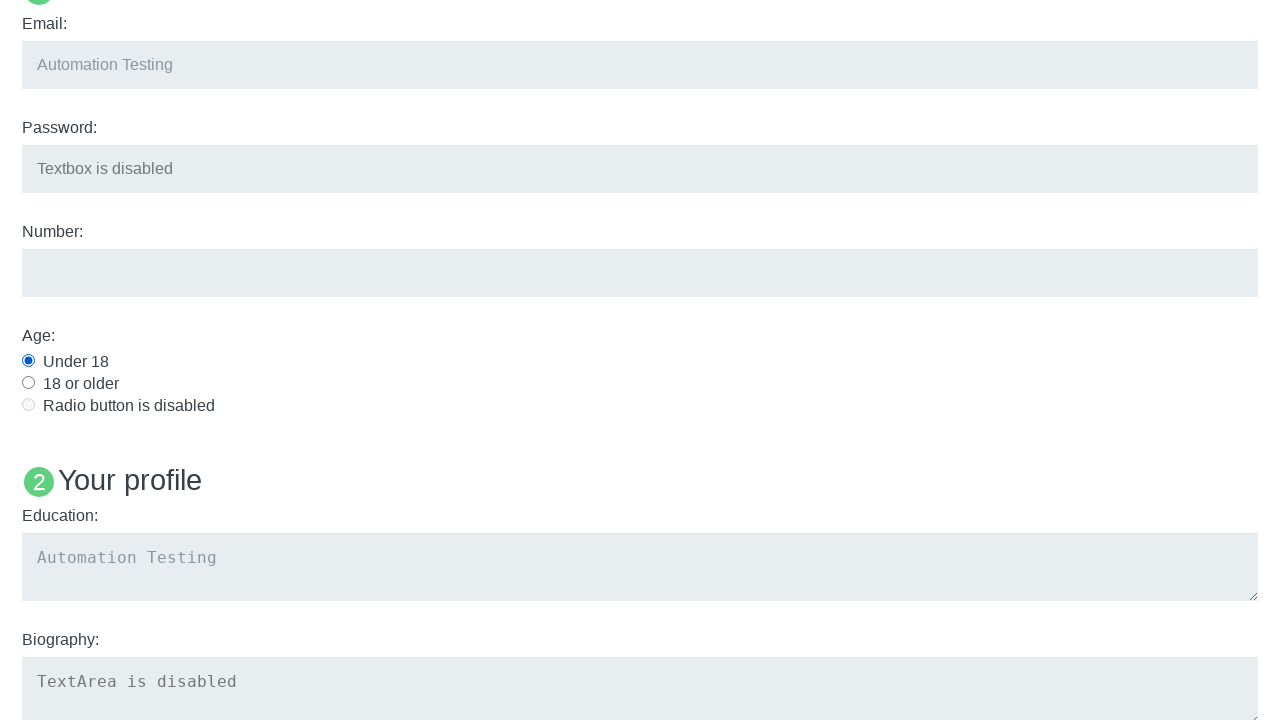

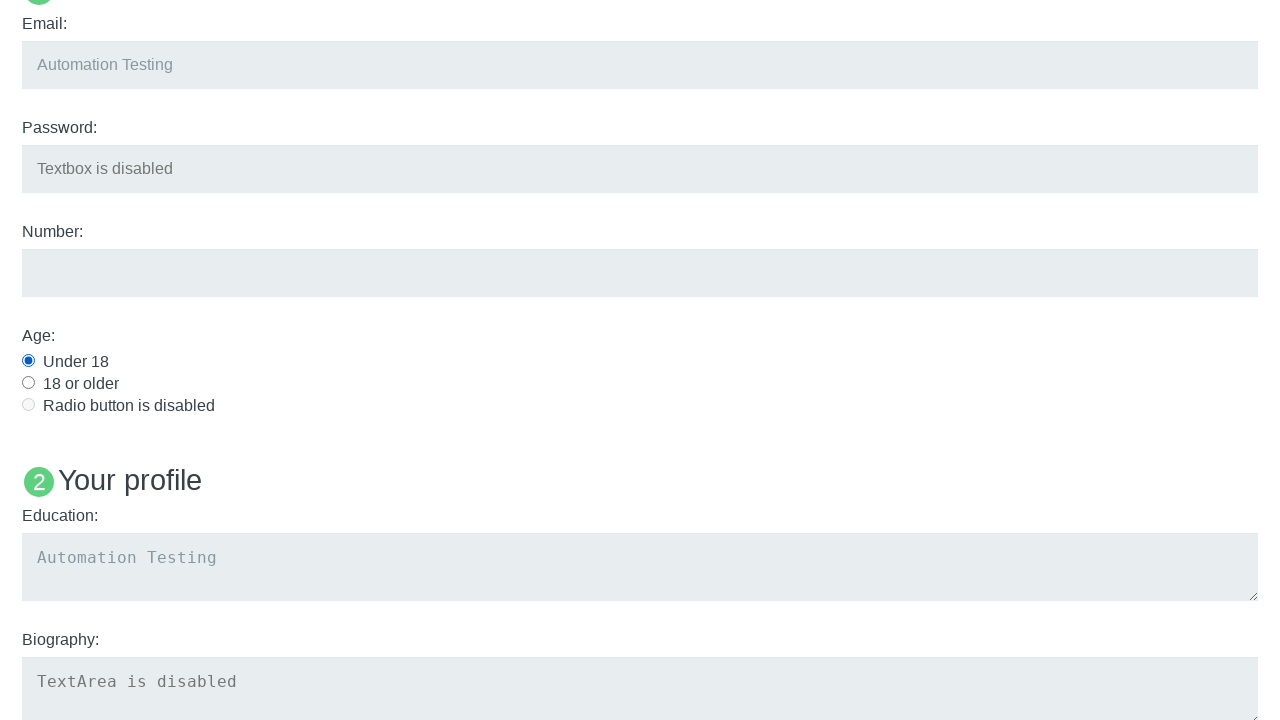